Tests Bootstrap modal functionality by opening a demo modal, clicking Save changes, and closing it

Starting URL: https://getbootstrap.com/docs/5.3/components/modal/#exampleModalPopovers

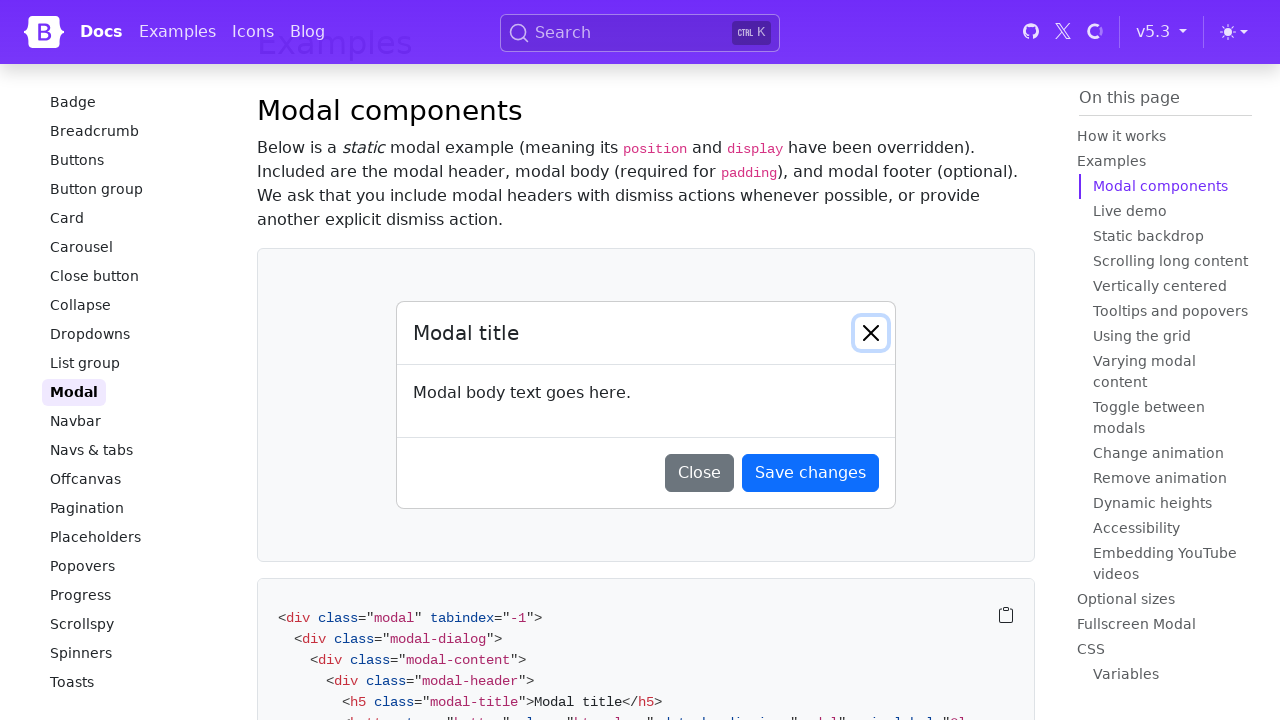

Clicked 'Launch demo modal' button to open the modal at (379, 351) on internal:role=button[name="Launch demo modal"i] >> nth=0
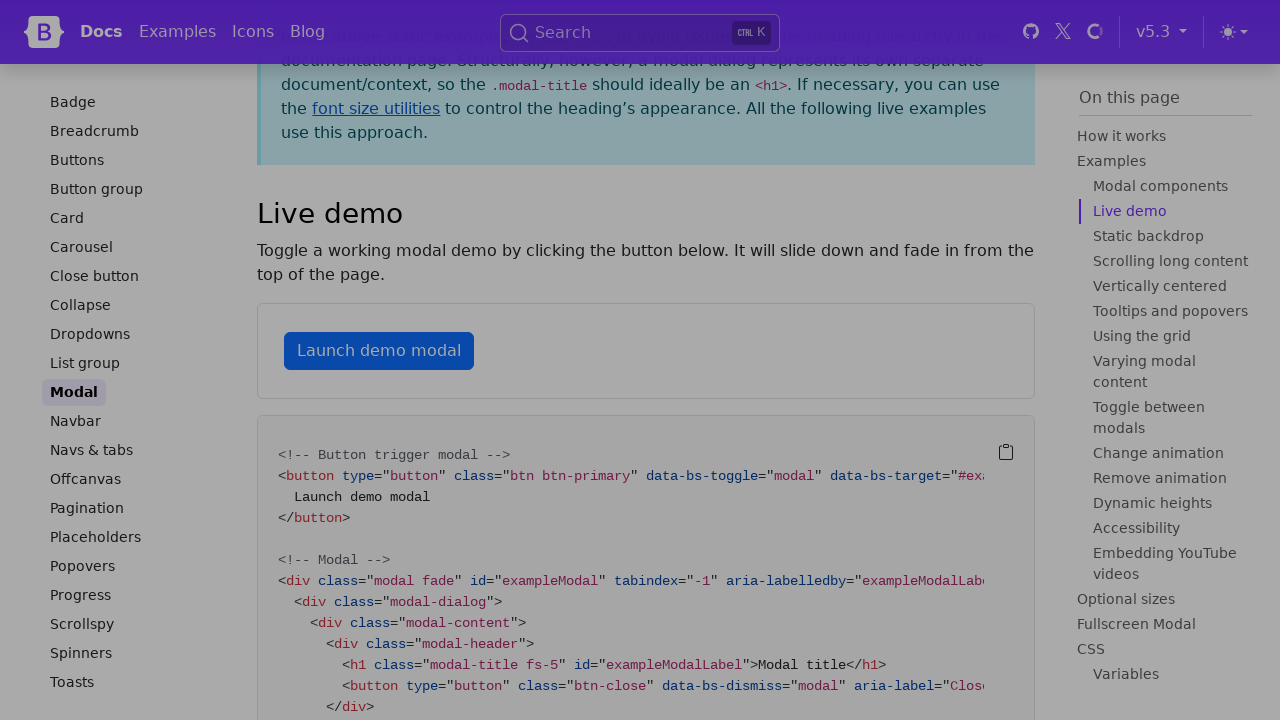

Clicked 'Save changes' button inside the modal at (804, 200) on internal:role=dialog[name="Modal title"i] >> internal:role=button[name="Save cha
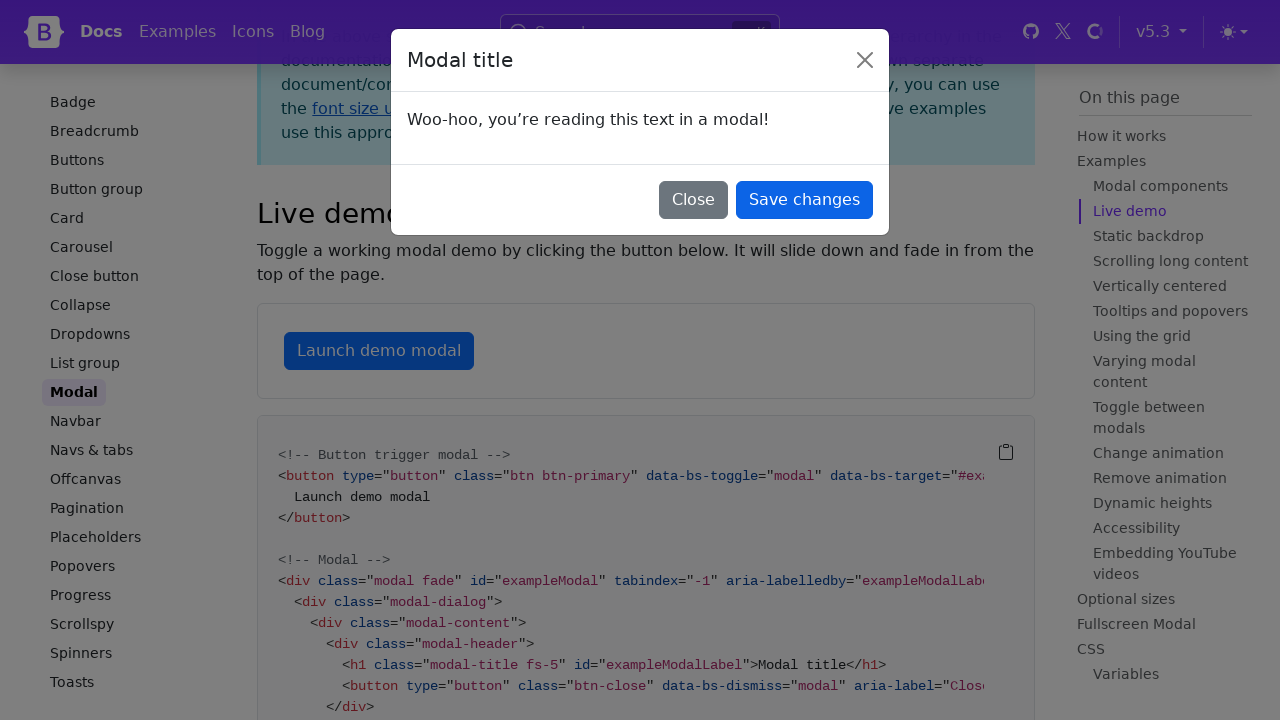

Clicked 'Close' button to close the modal at (865, 60) on internal:role=button[name="Close"i] >> nth=2
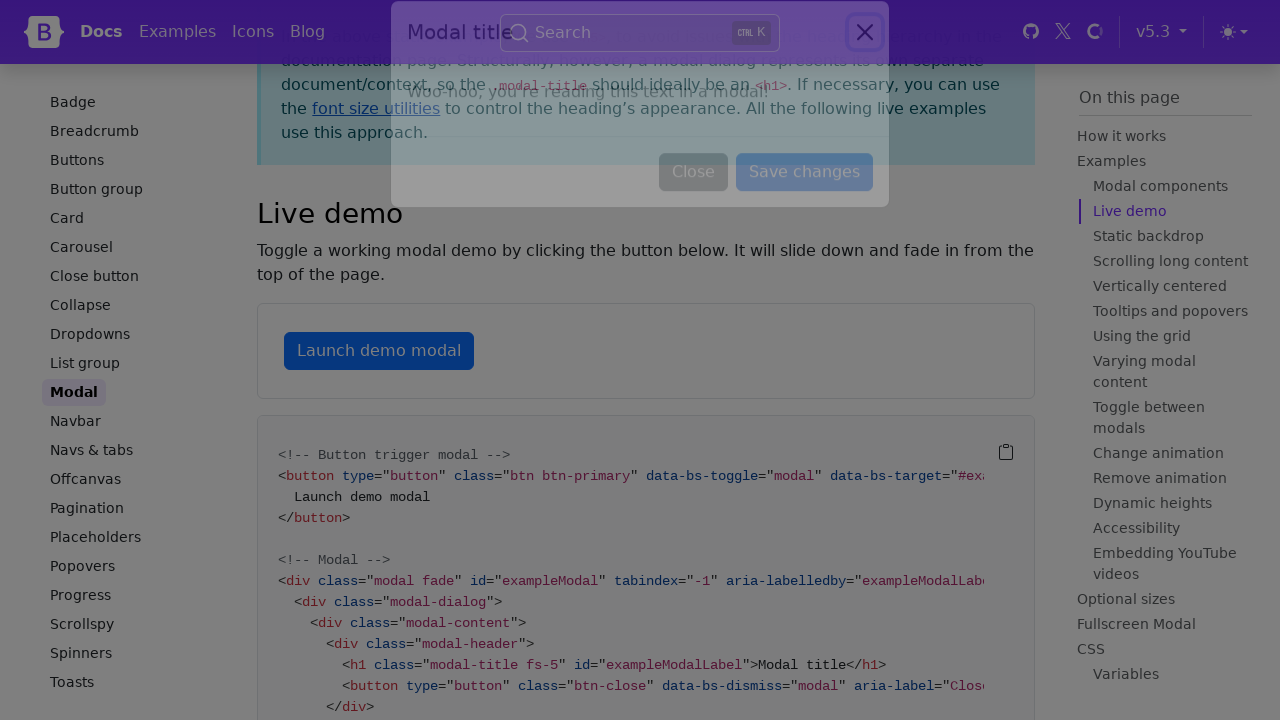

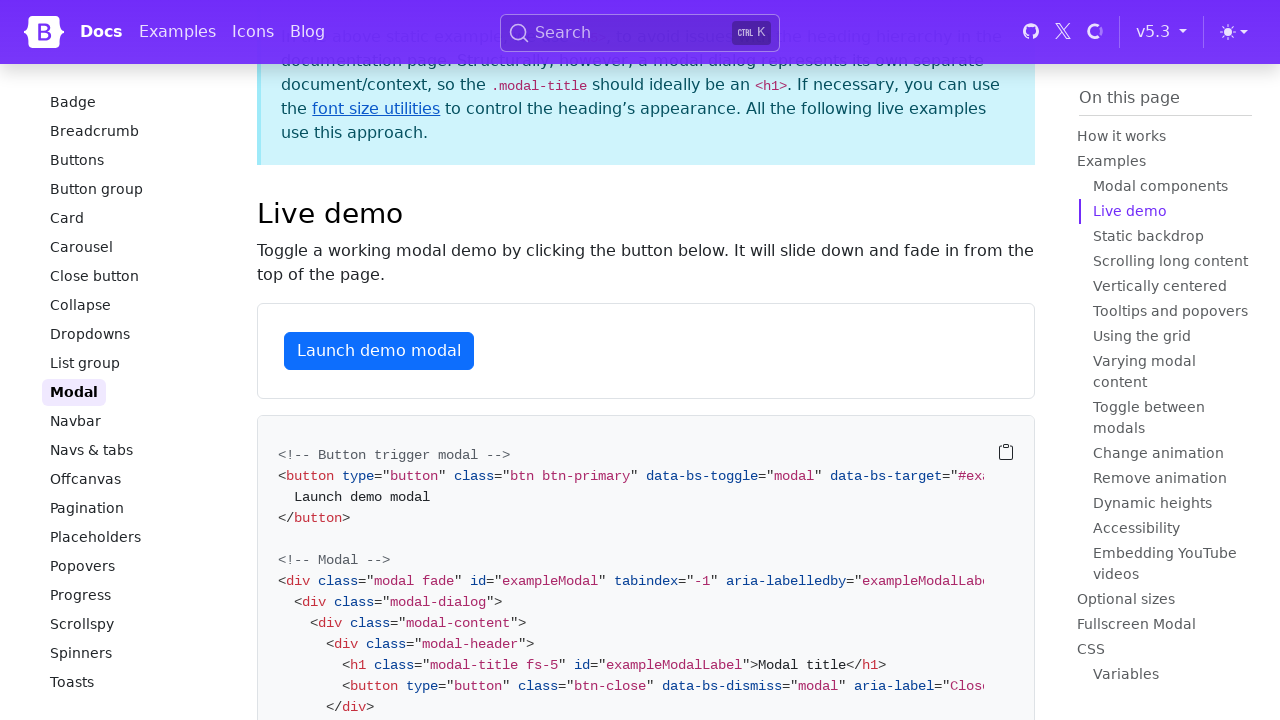